Tests dynamic dropdown autocomplete functionality by selecting Indonesia from suggestions

Starting URL: https://rahulshettyacademy.com/AutomationPractice/

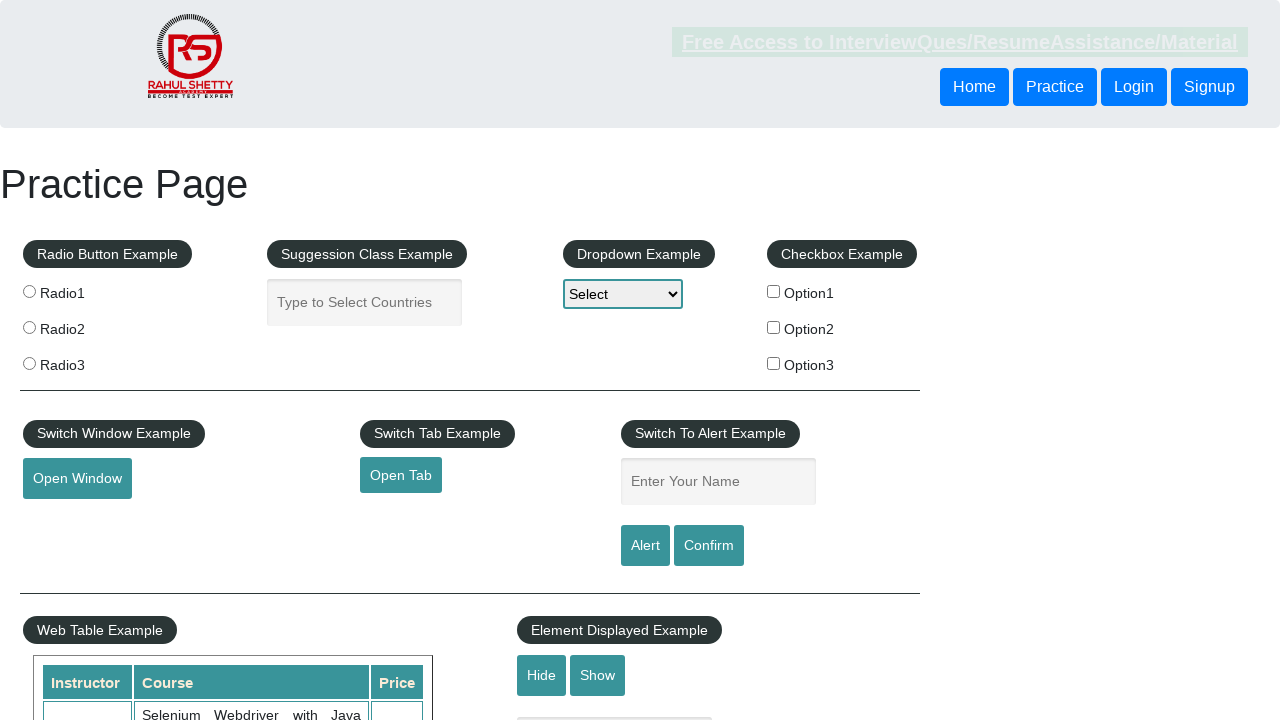

Filled autocomplete field with 'ind' on #autocomplete
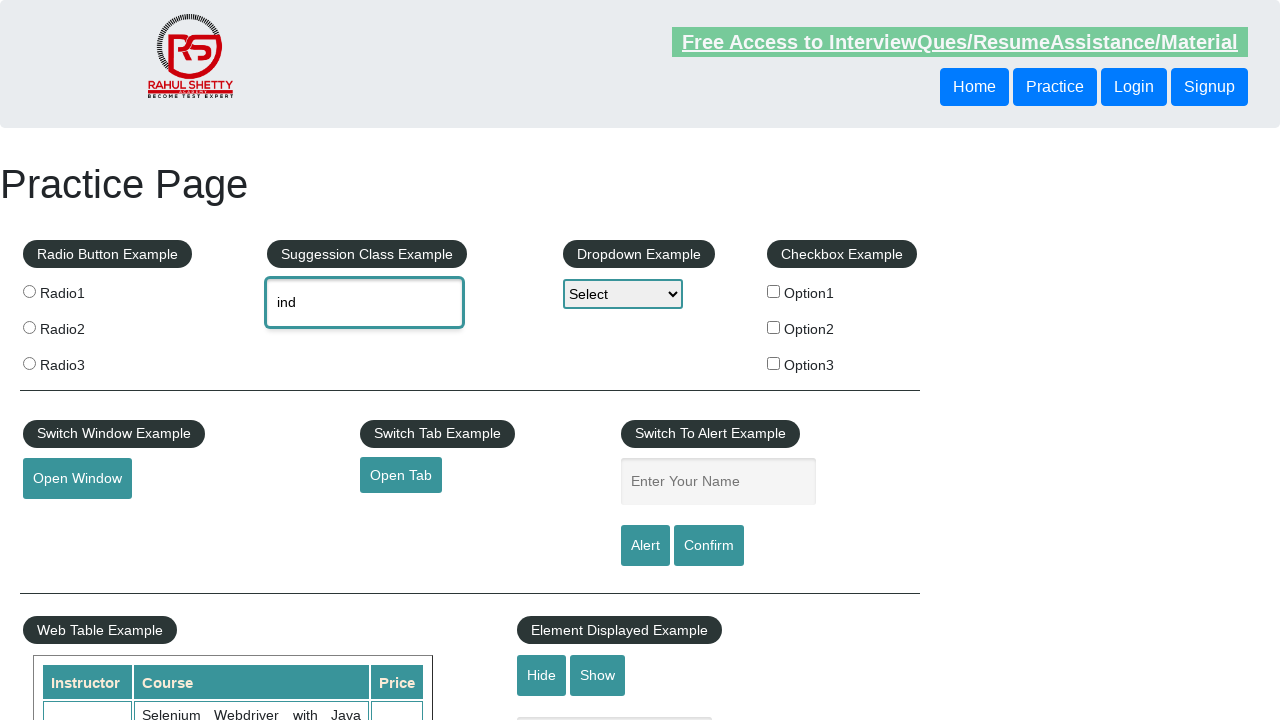

Waited for dropdown suggestions to appear
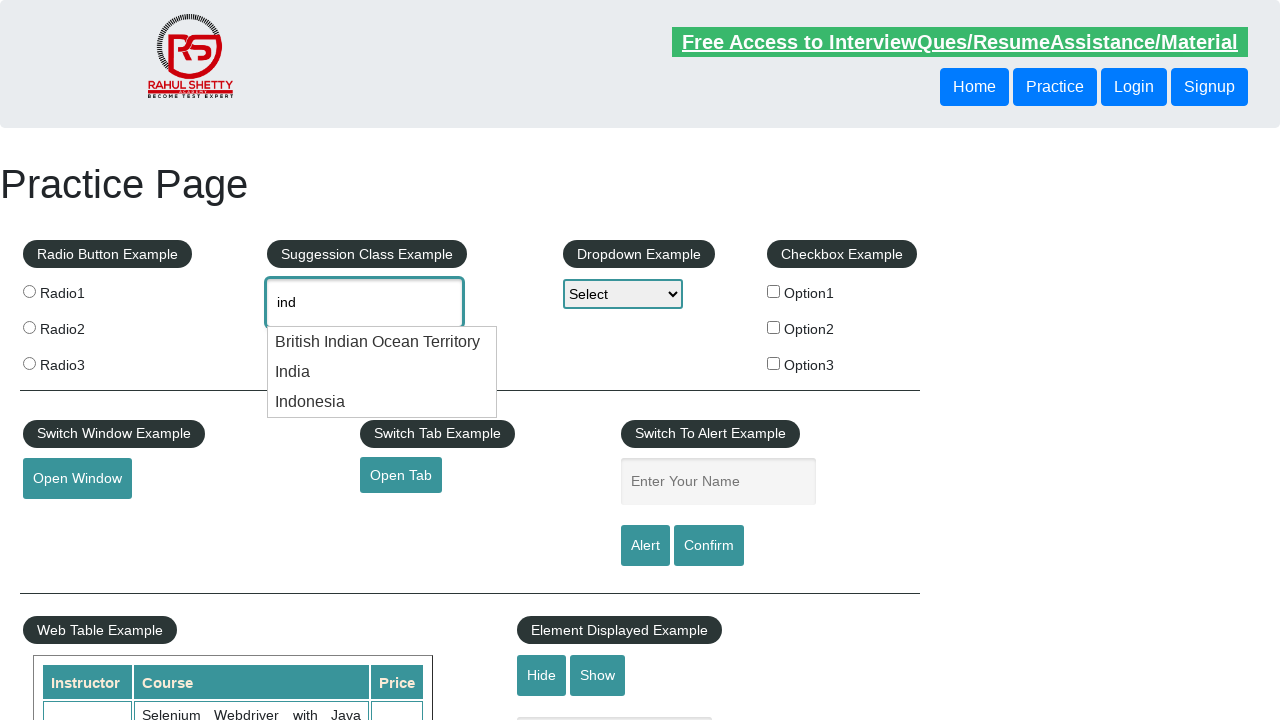

Retrieved all dropdown menu items
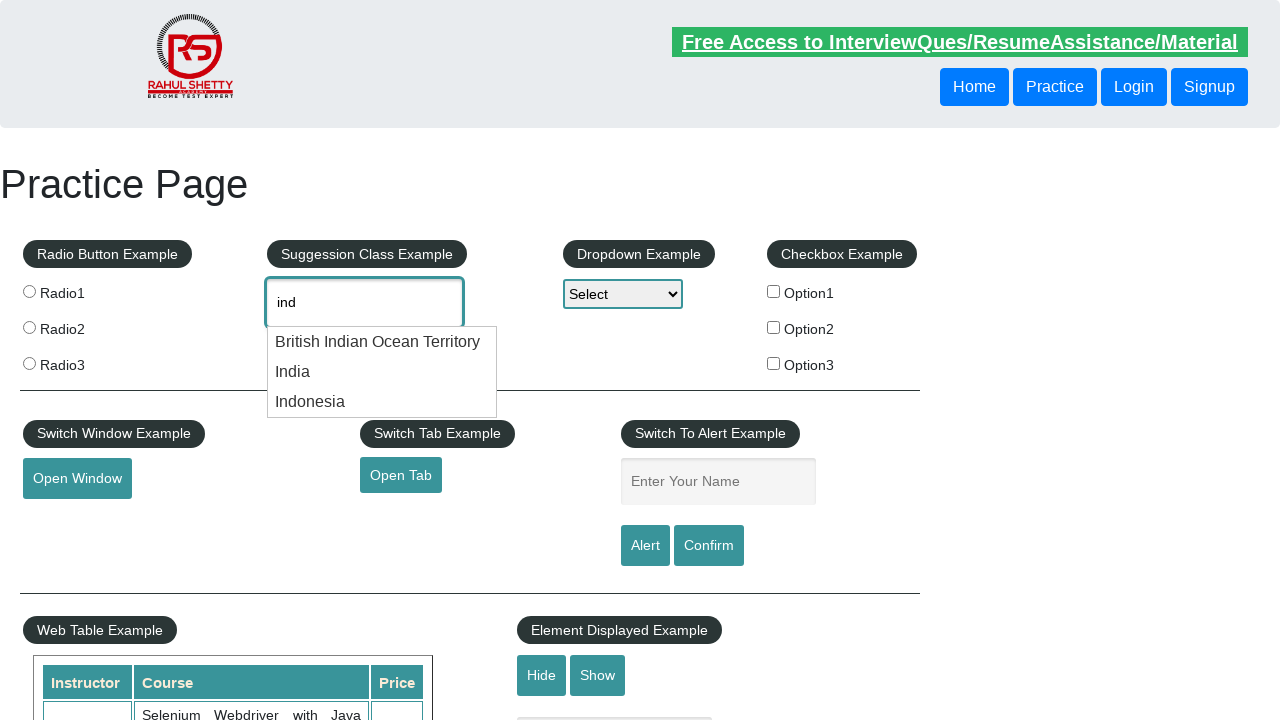

Selected 'Indonesia' from dropdown suggestions at (382, 402) on .ui-menu-item >> nth=2
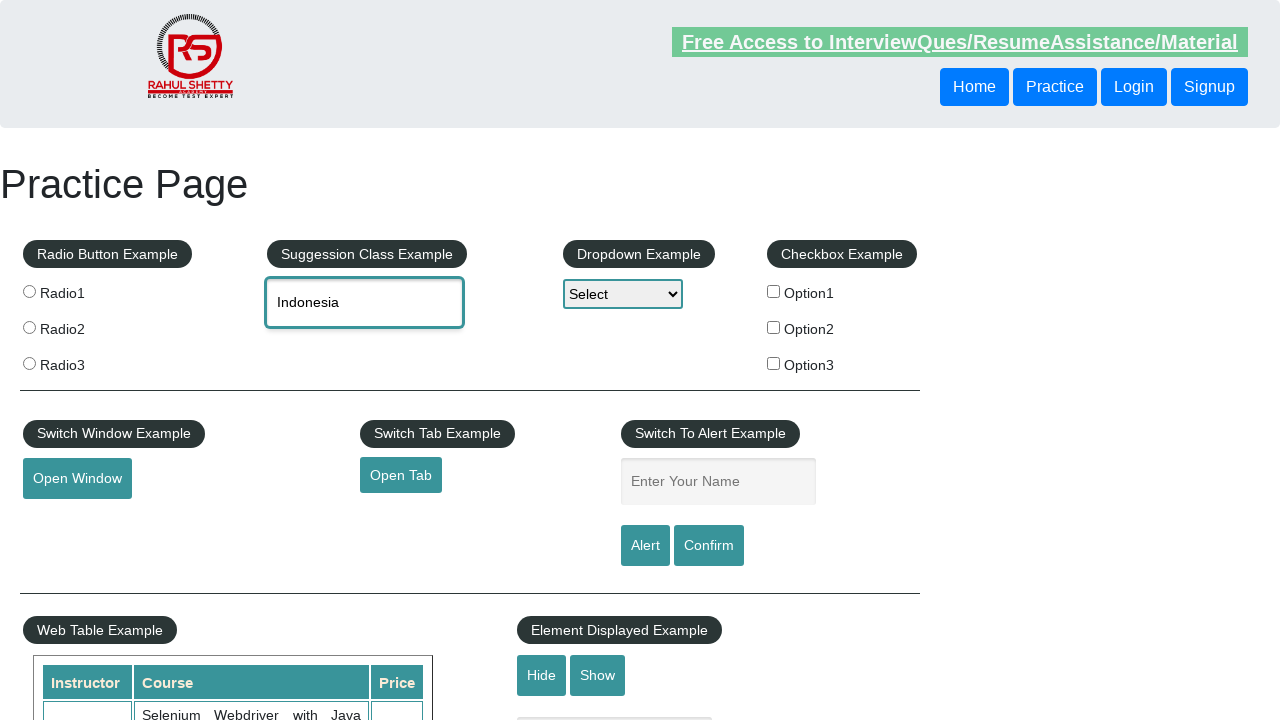

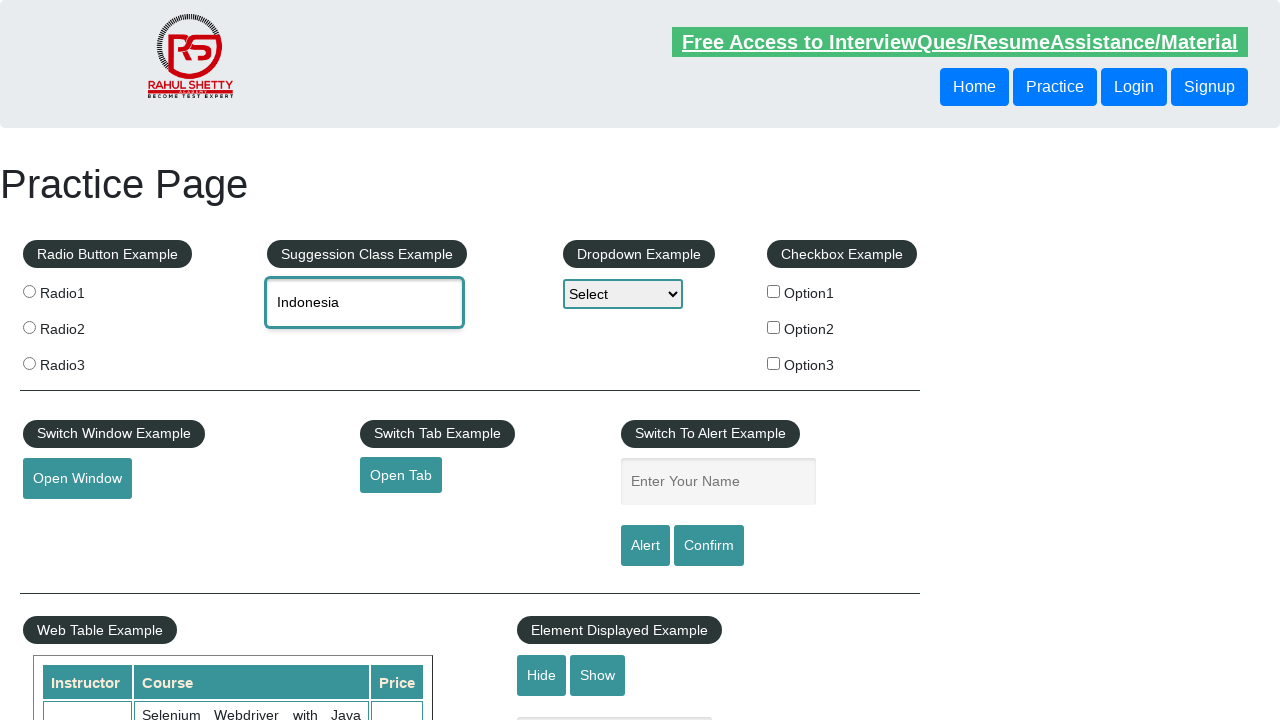